Tests YouTube homepage by navigating to it and clicking the guide menu button

Starting URL: https://www.youtube.com

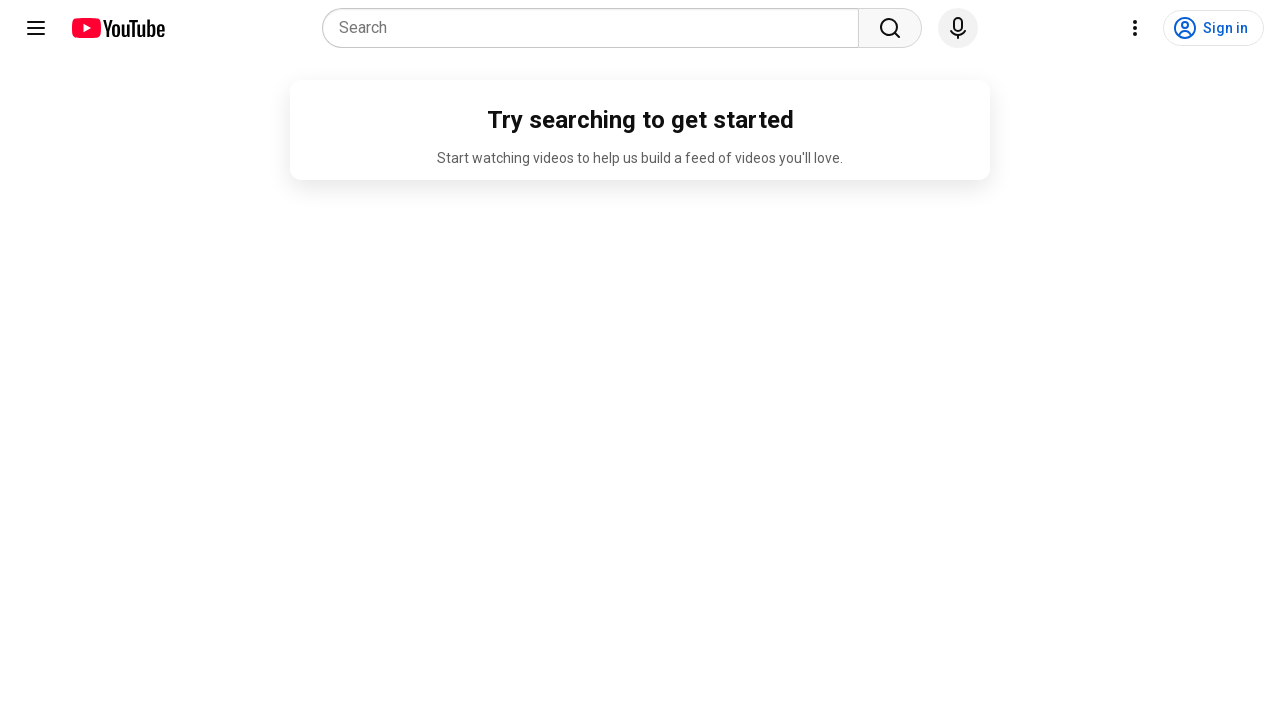

Navigated to YouTube homepage
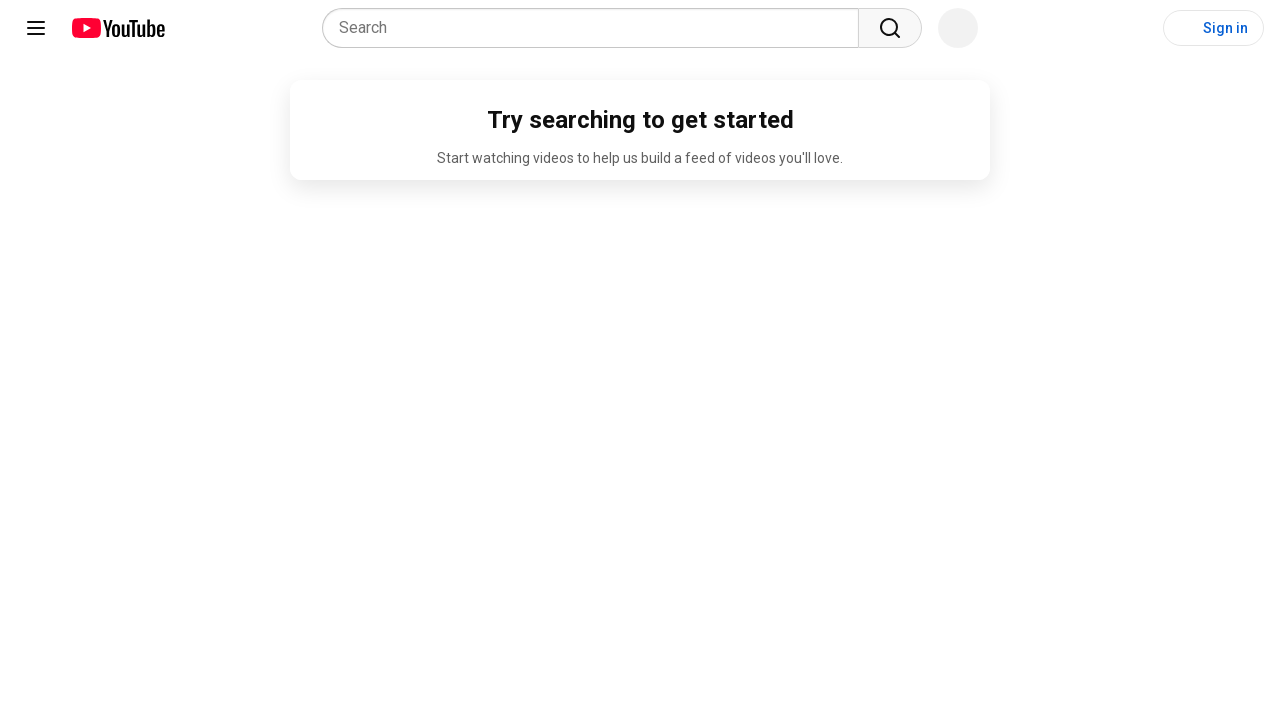

Clicked the guide/menu button at (36, 28) on (//button//yt-icon[@id='guide-icon'])[1]
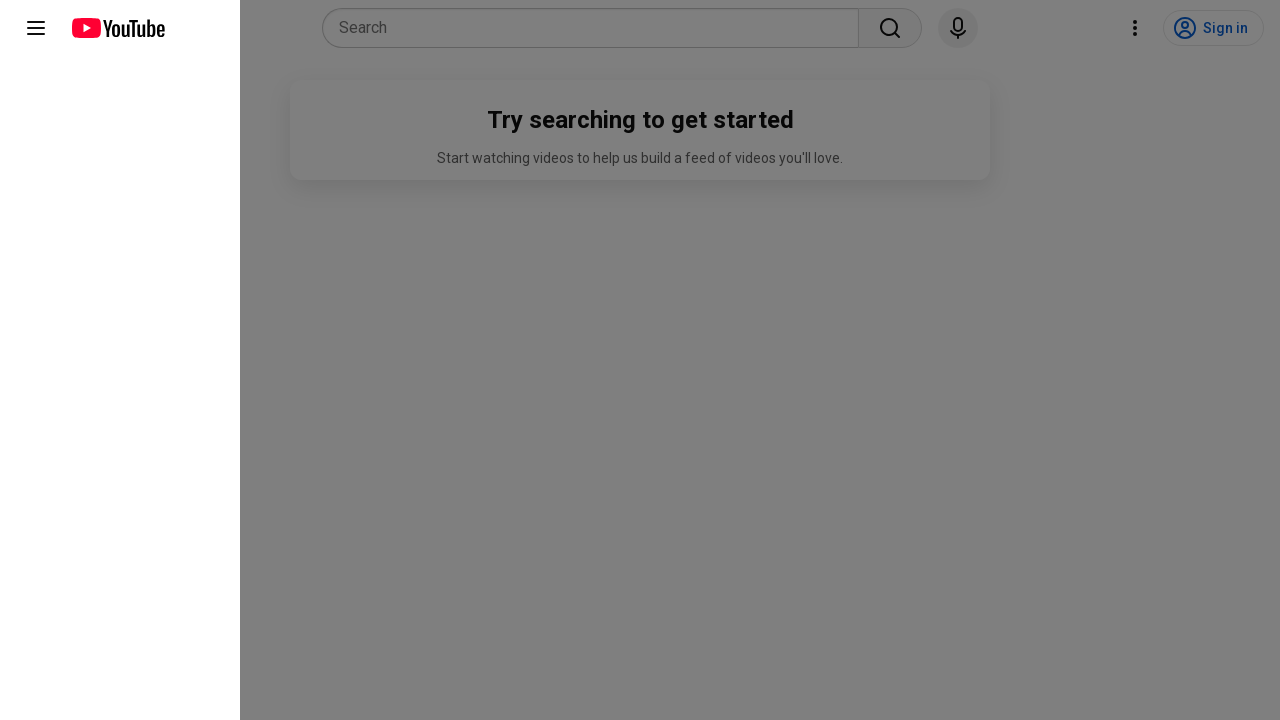

Waited for menu to load
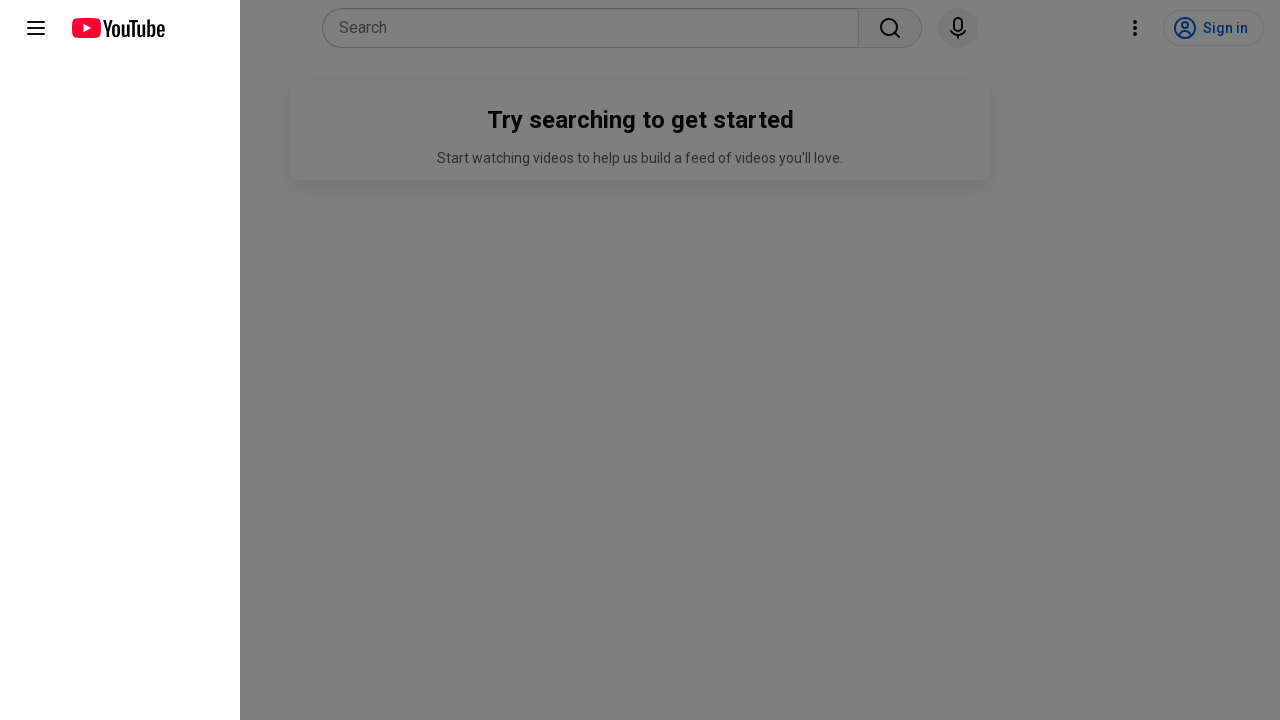

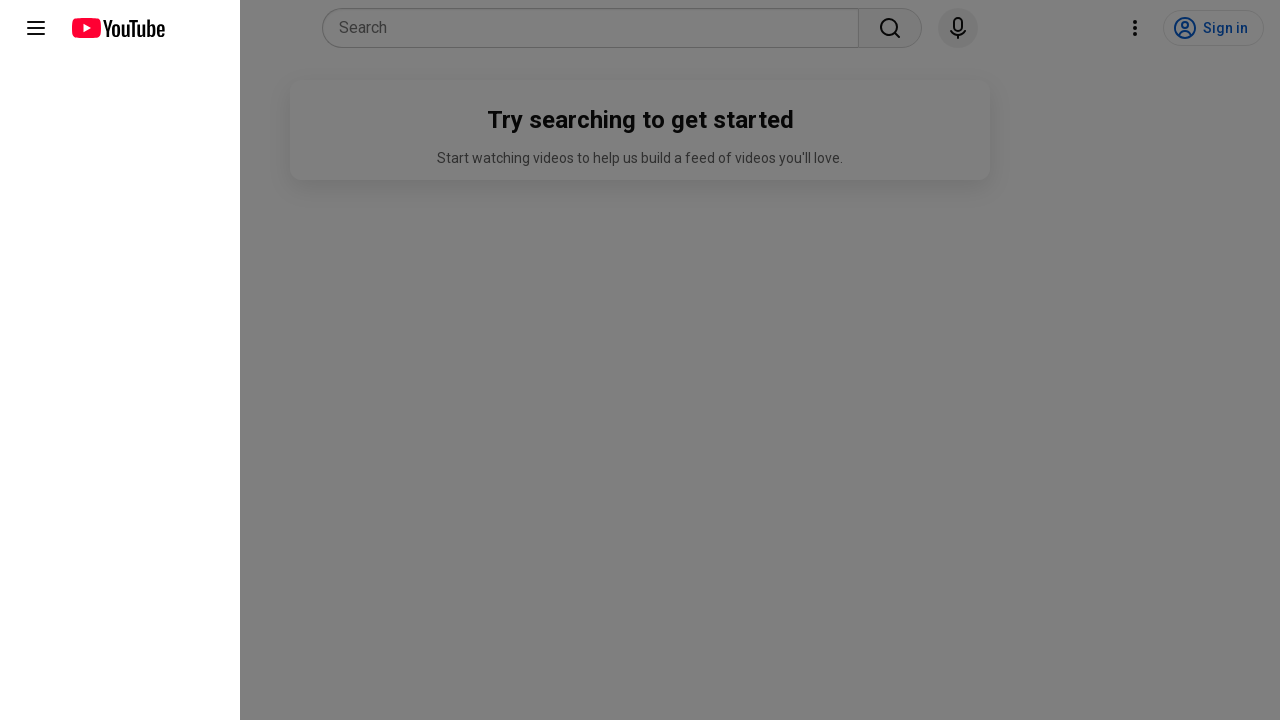